Tests login form validation by submitting a valid username with an empty password field and verifying the error message is displayed

Starting URL: https://www.saucedemo.com

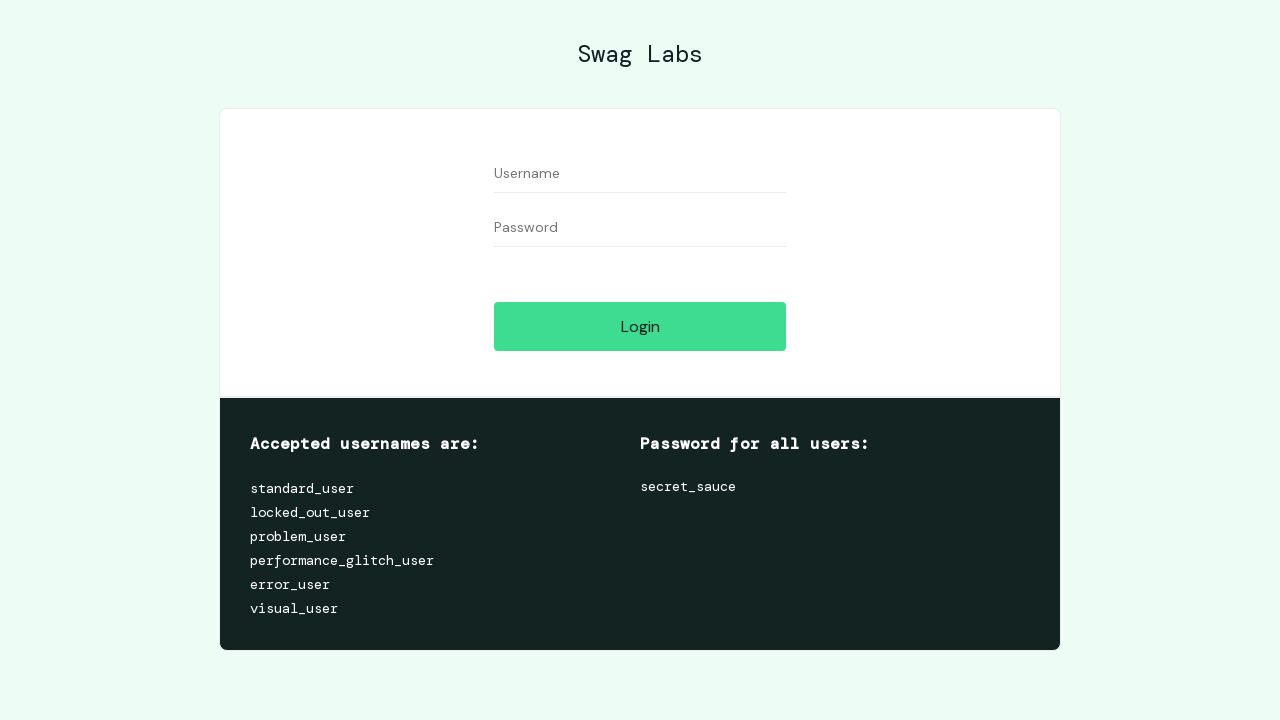

Filled username field with 'standard_user' on #user-name
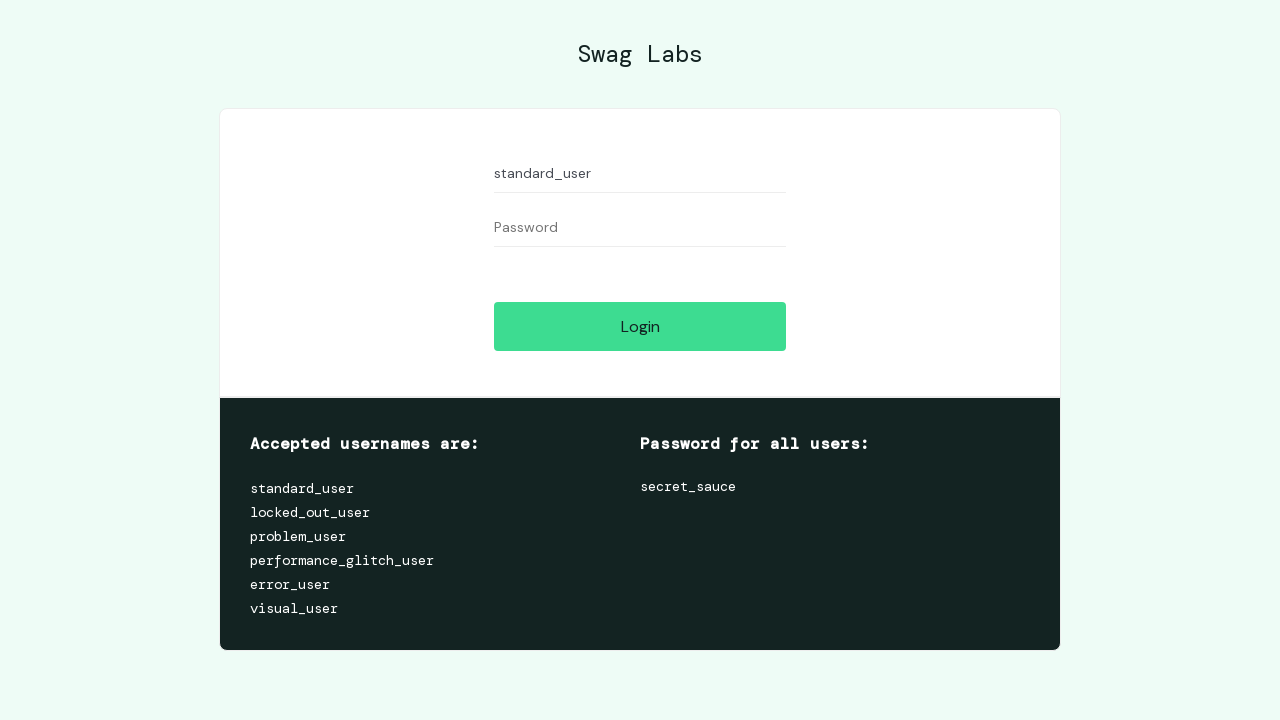

Left password field empty on #password
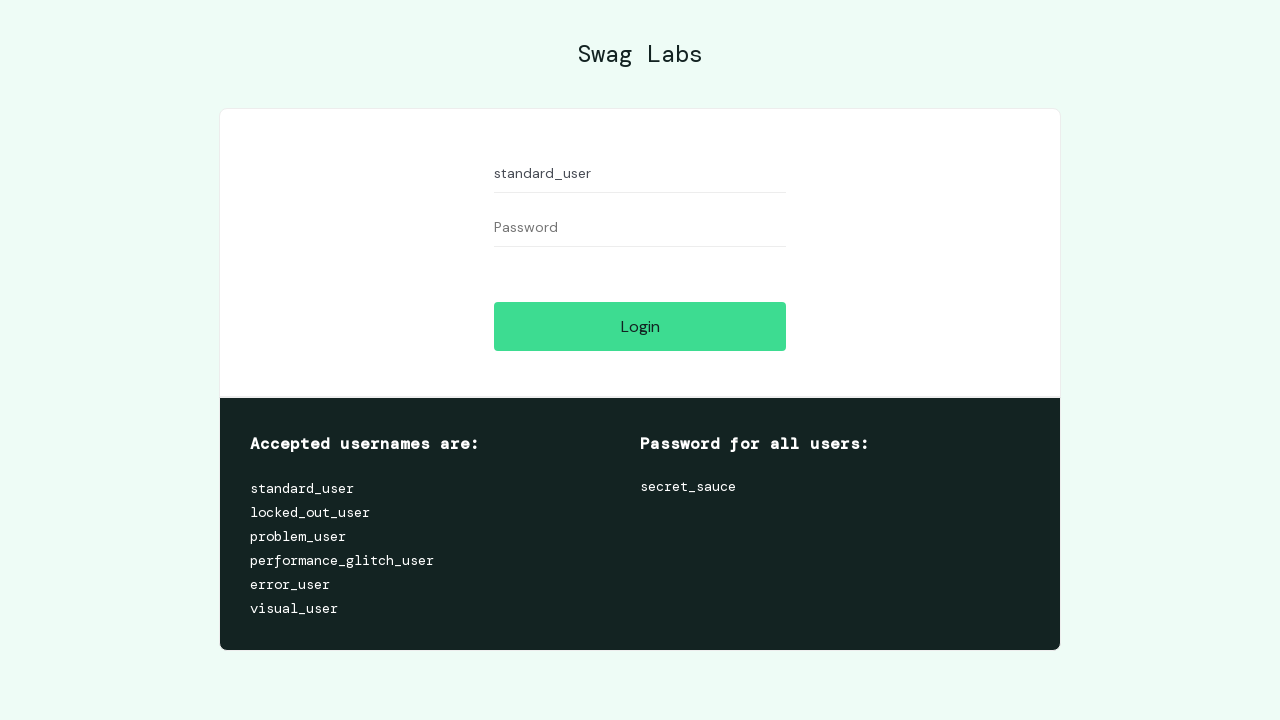

Clicked login button at (640, 326) on #login-button
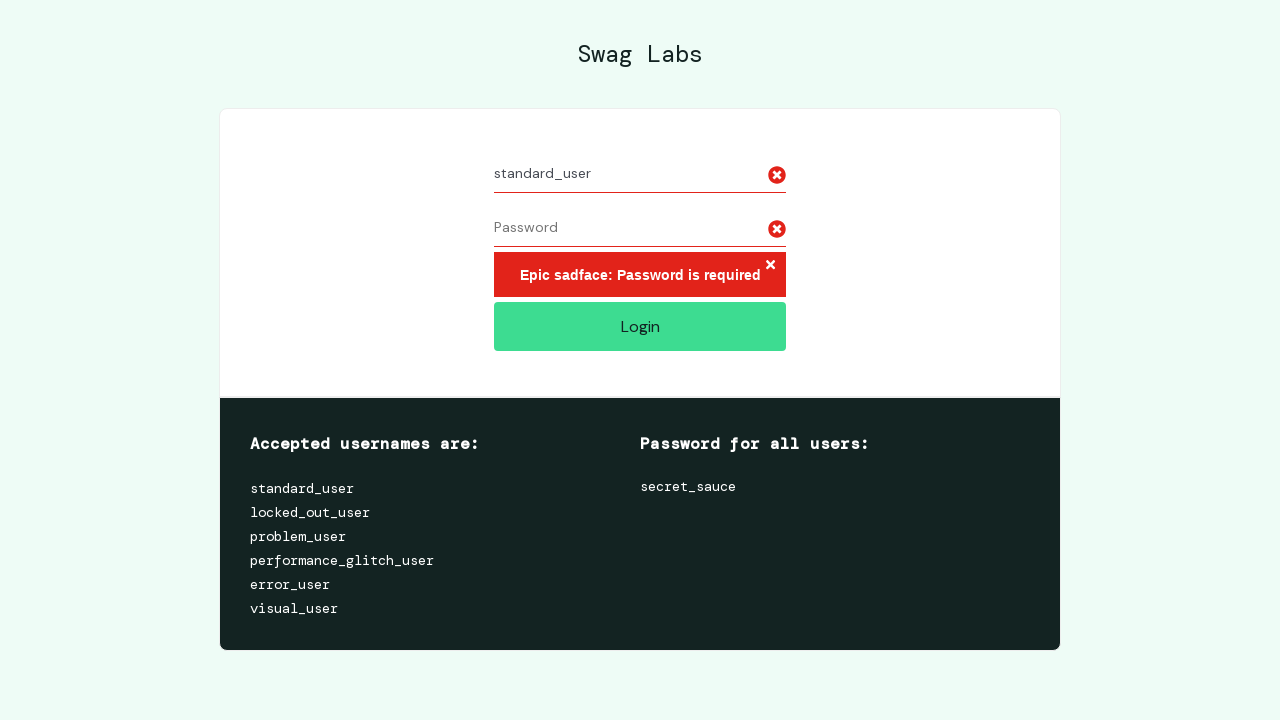

Error message container appeared on page
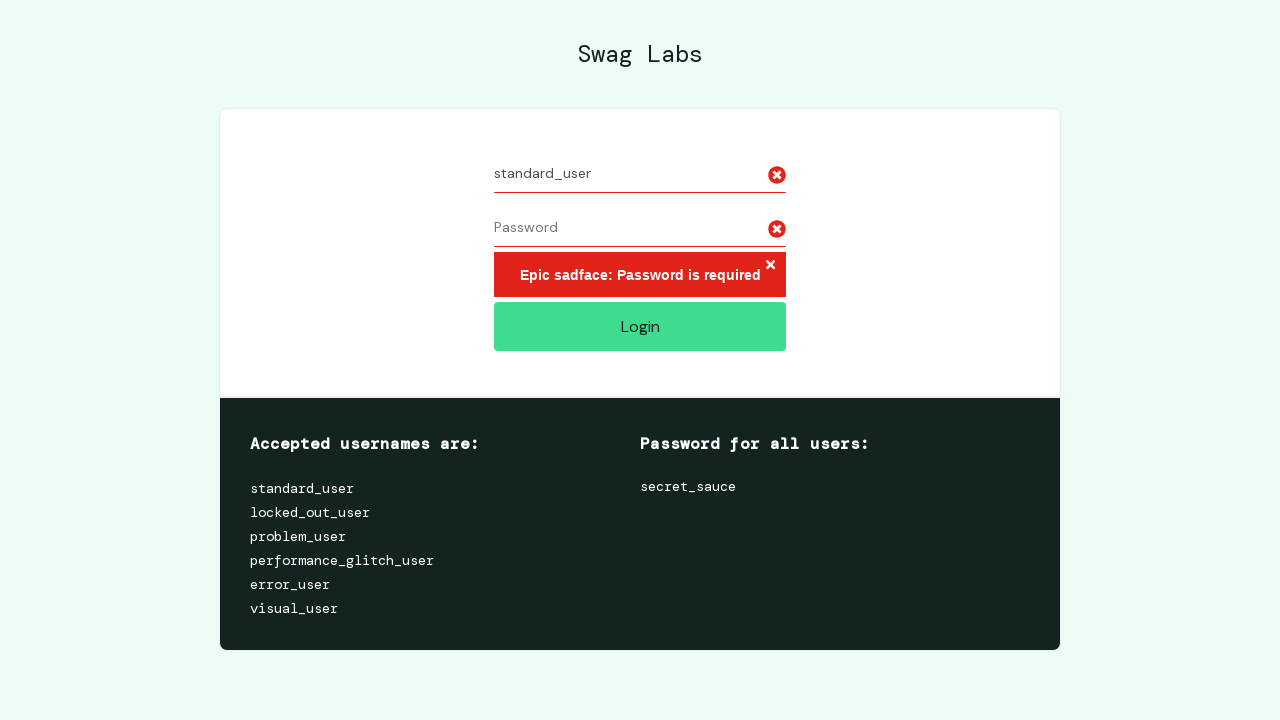

Retrieved error message text content
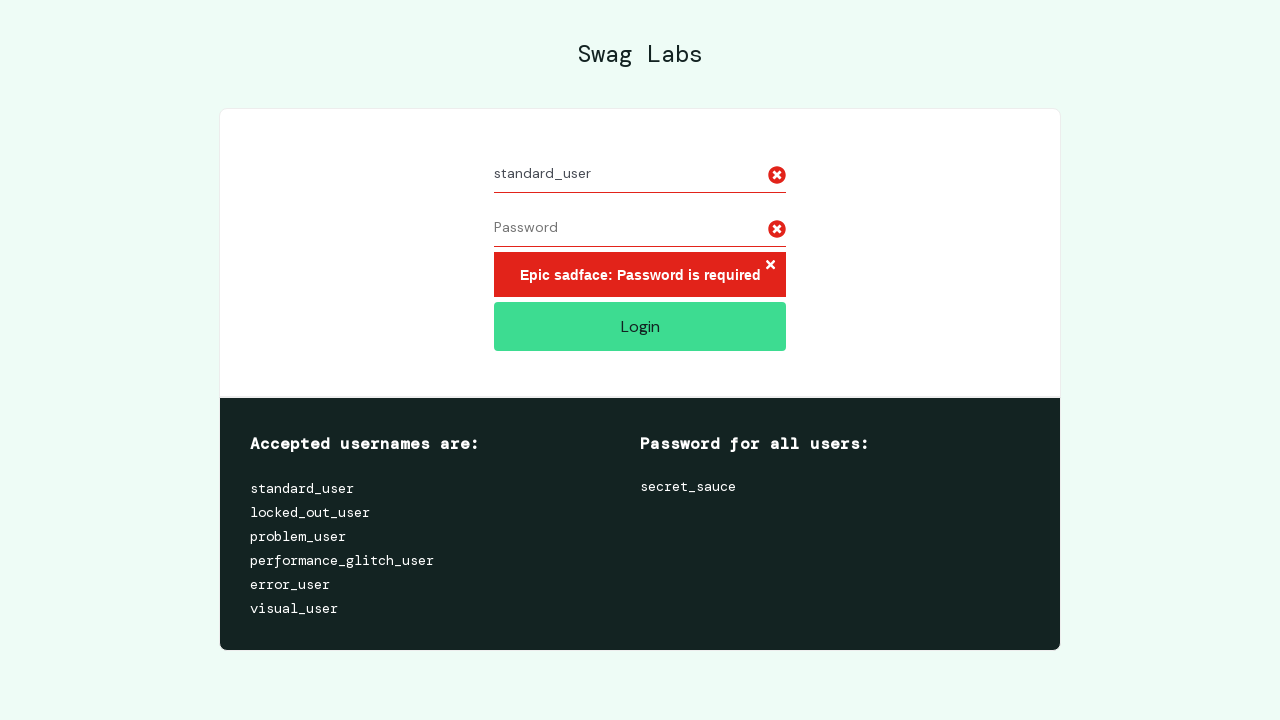

Verified error message contains 'Epic sadface: Password is required'
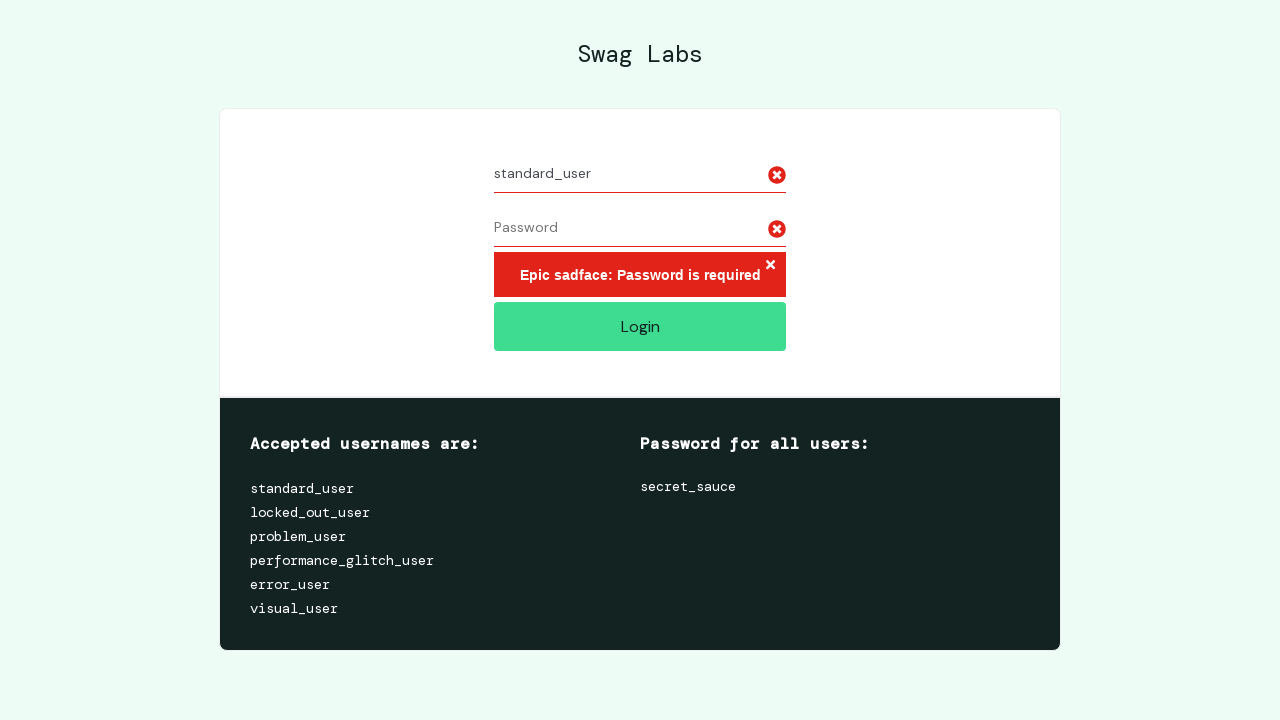

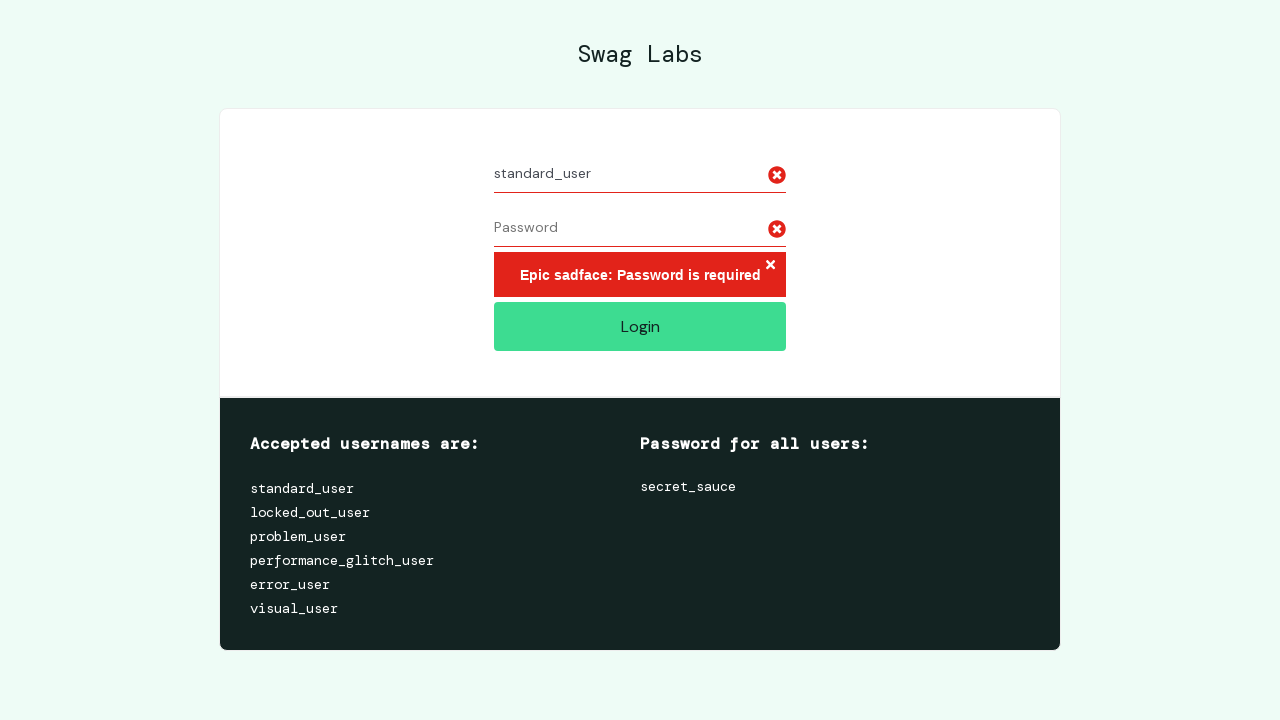